Tests an explicit wait scenario by waiting for a price element to display "$100", then clicking a book button, calculating a mathematical value based on page content, filling in the answer, and submitting the solution.

Starting URL: http://suninjuly.github.io/explicit_wait2.html

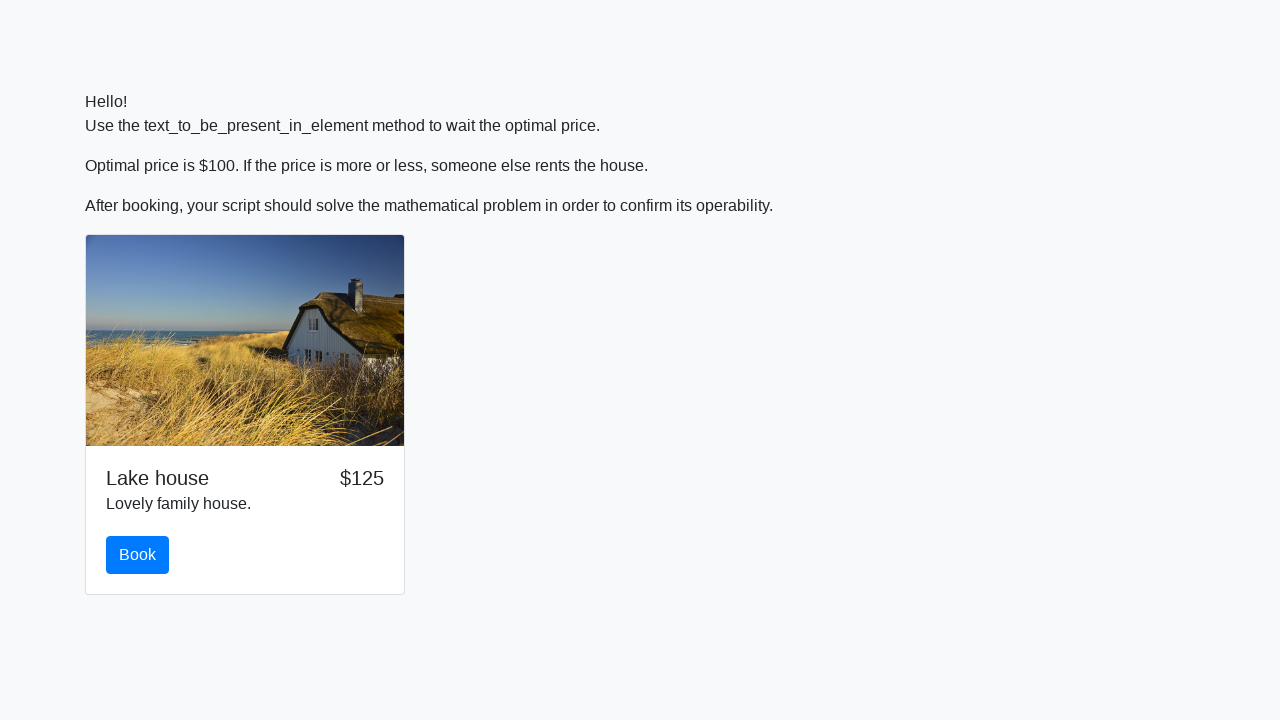

Waited for price element to display '$100'
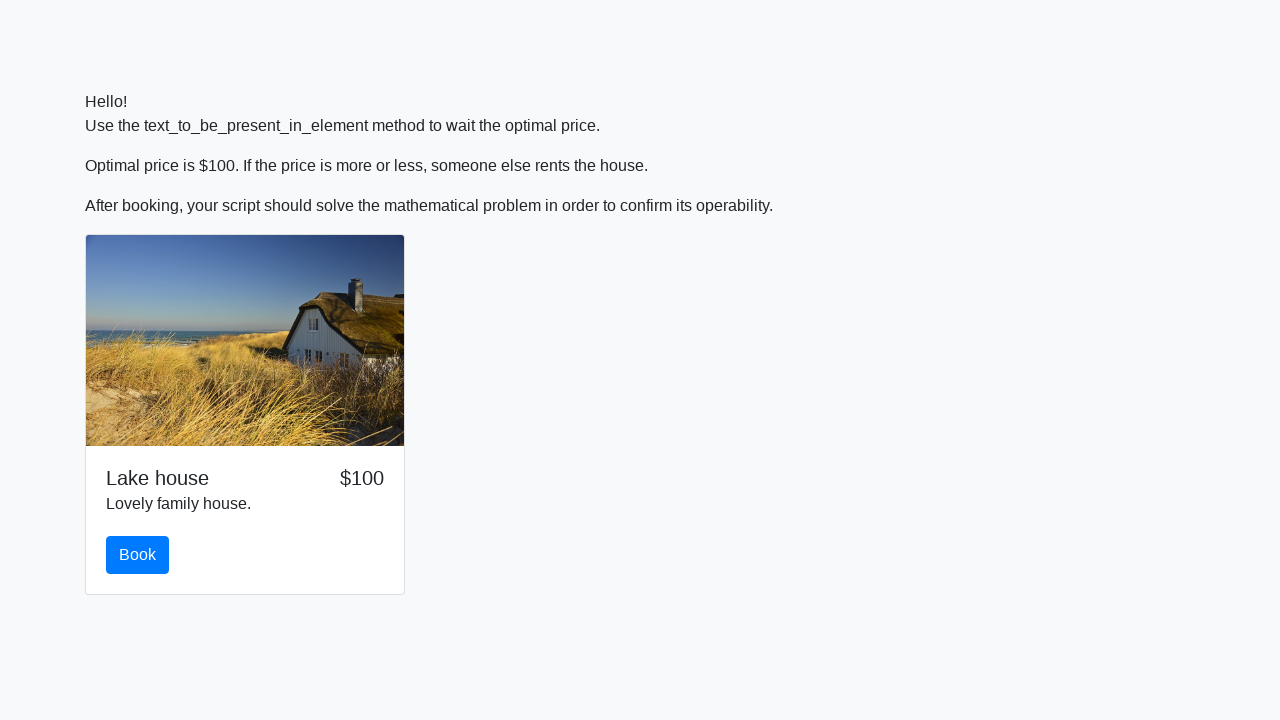

Clicked the book button at (138, 555) on #book
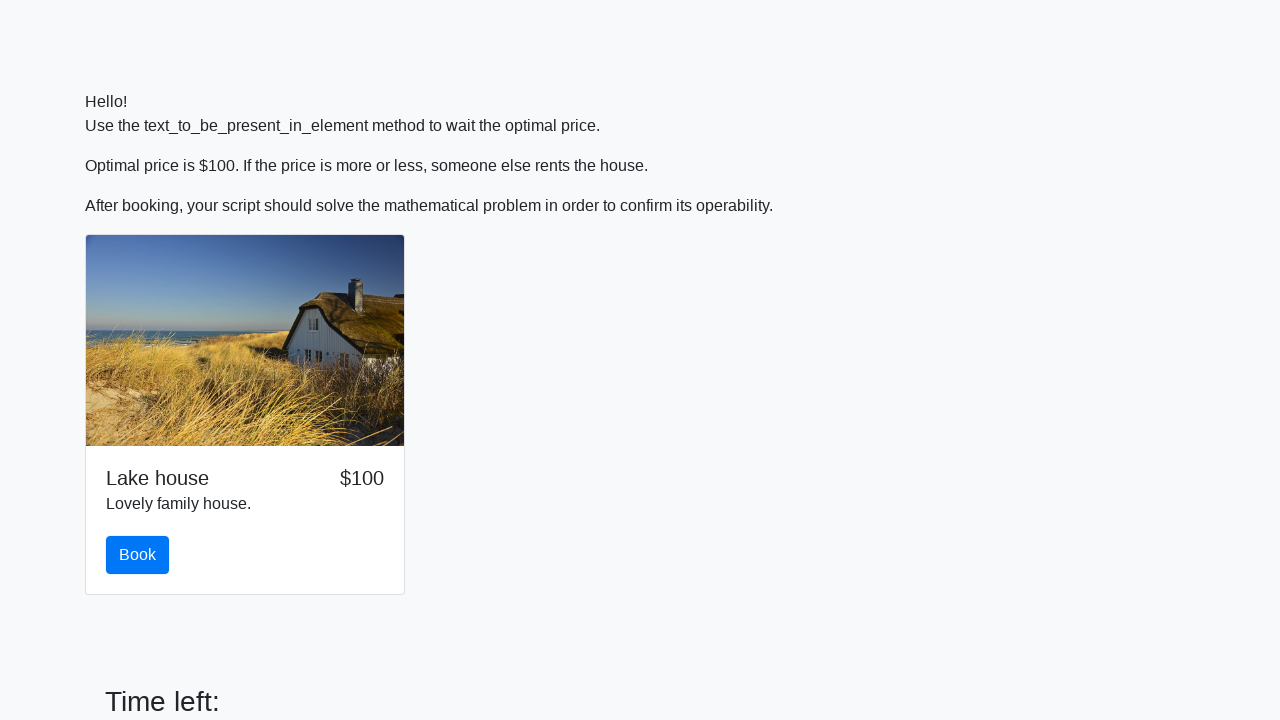

Retrieved input value from page: 913
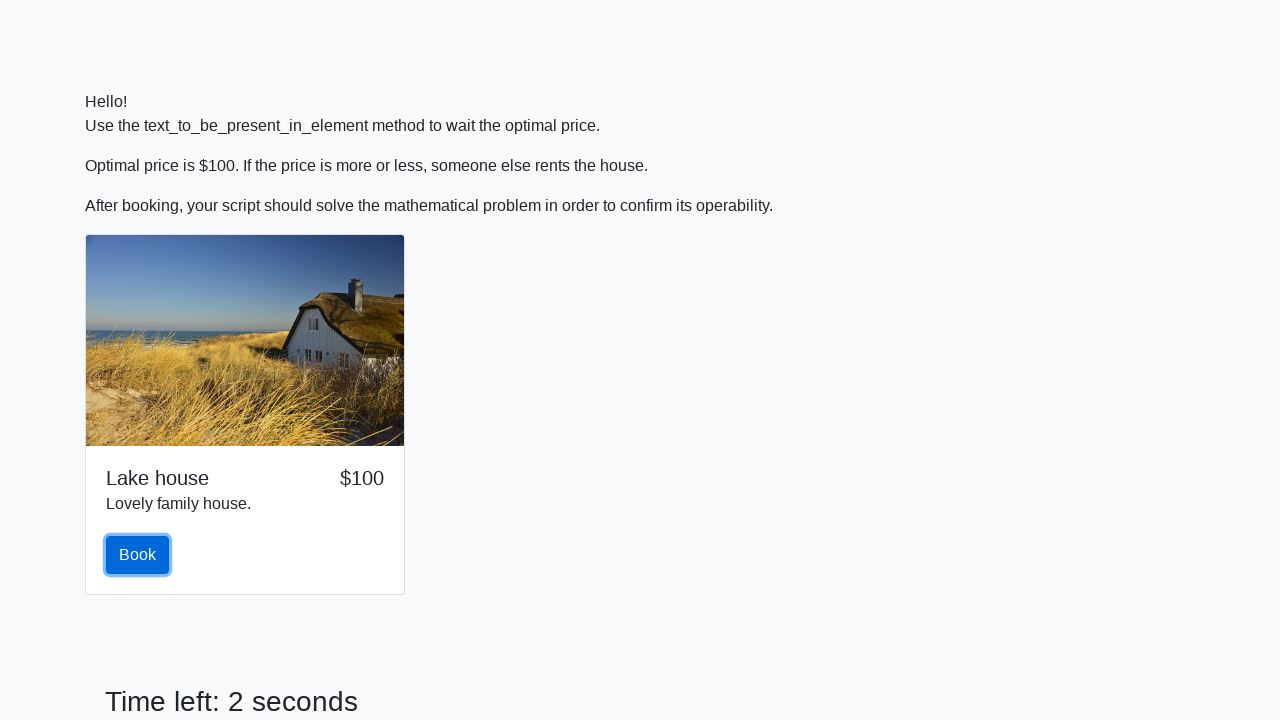

Calculated mathematical answer: 2.415865259758603
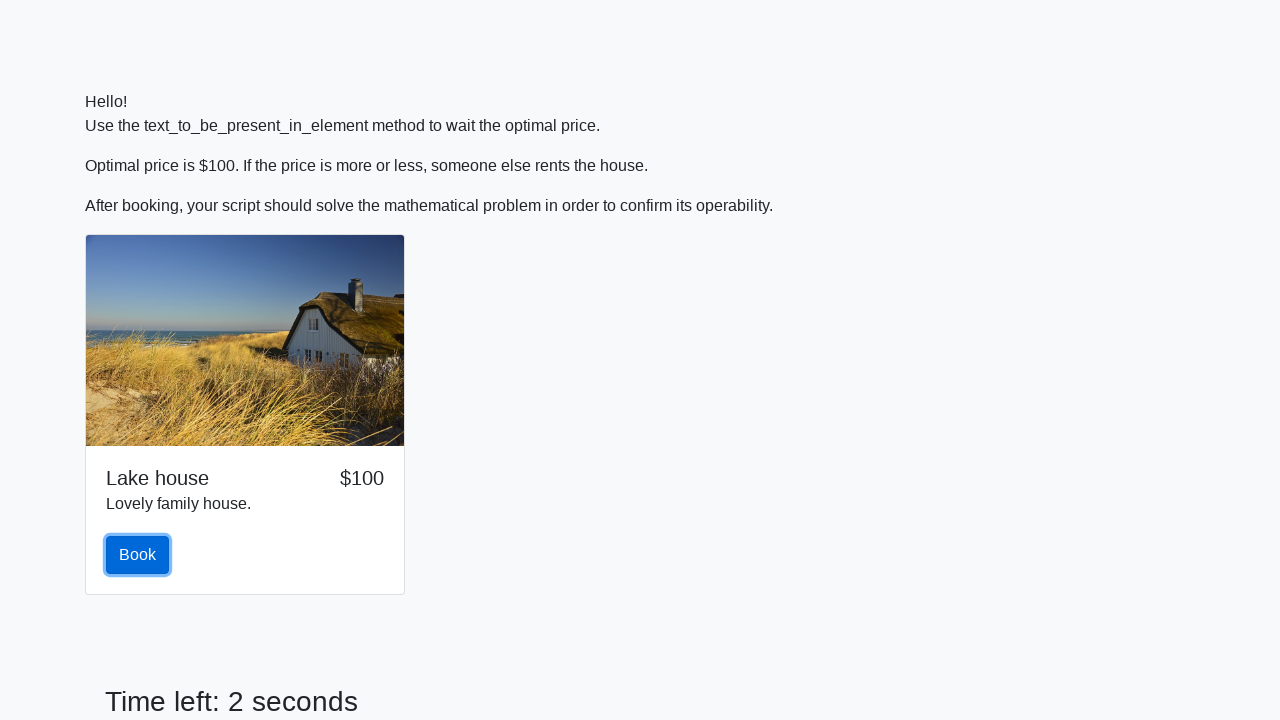

Filled answer field with calculated value on #answer
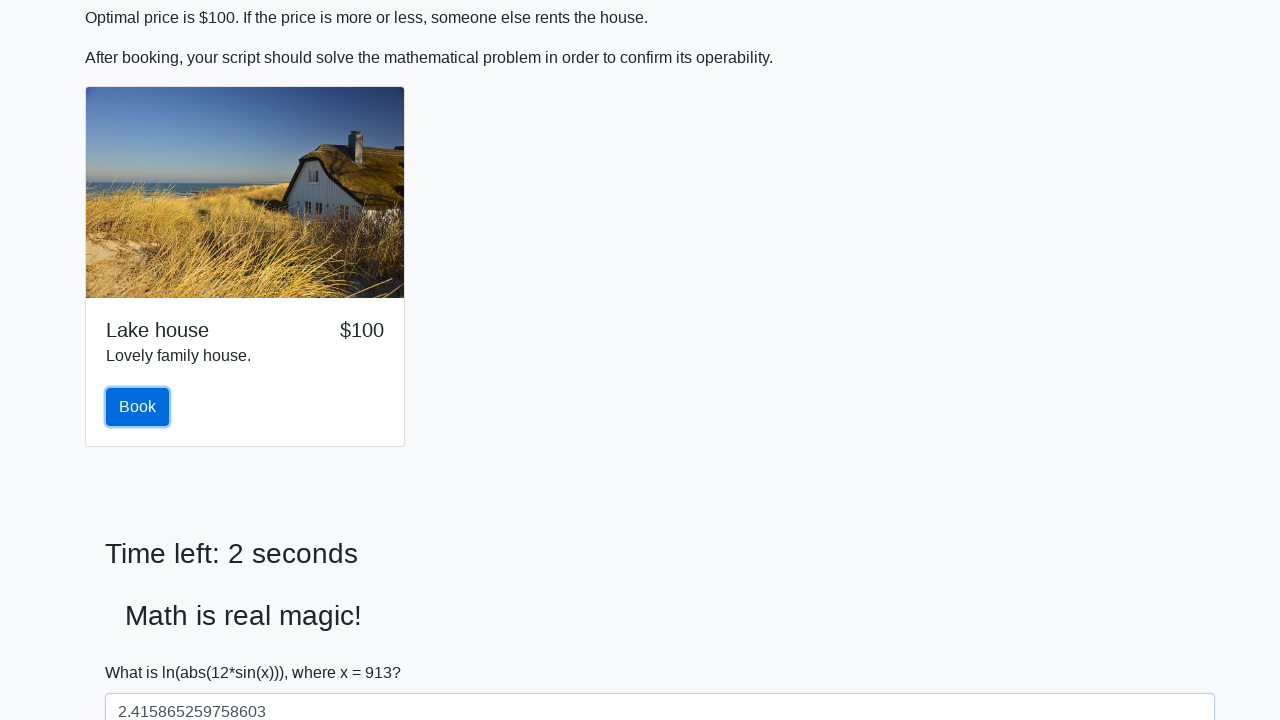

Clicked the solve button to submit solution at (143, 651) on #solve
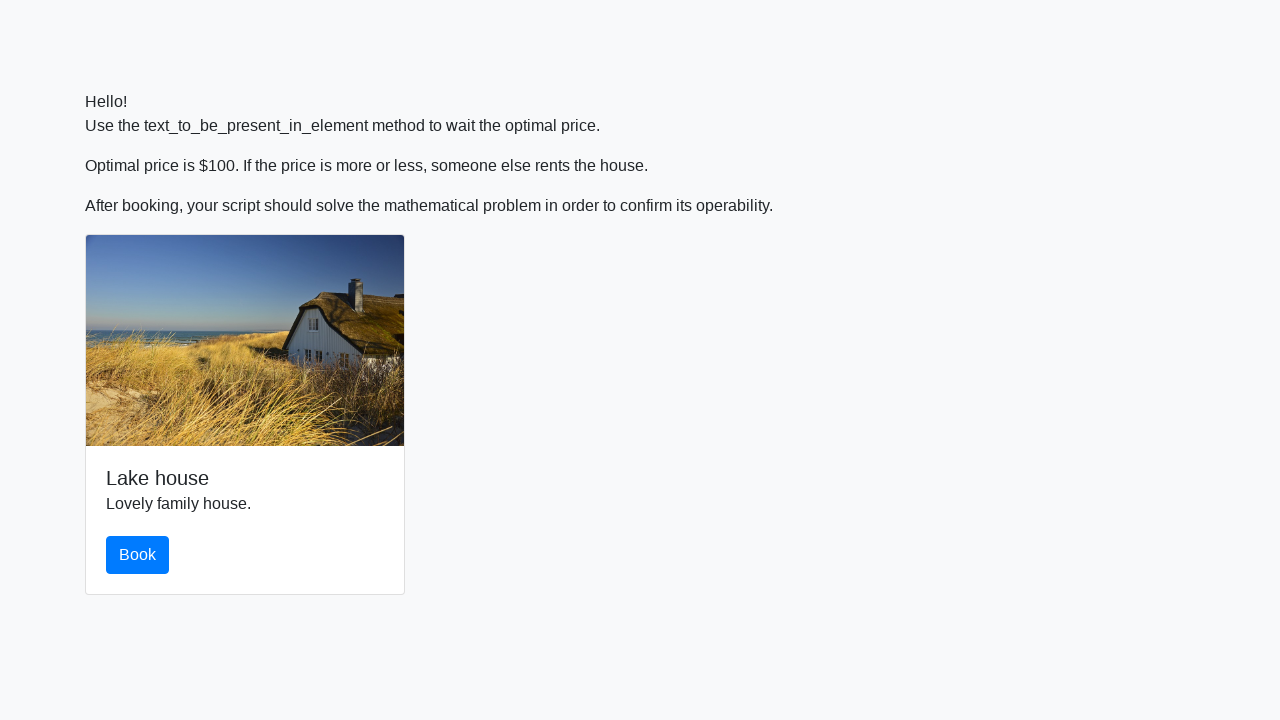

Waited for result processing to complete
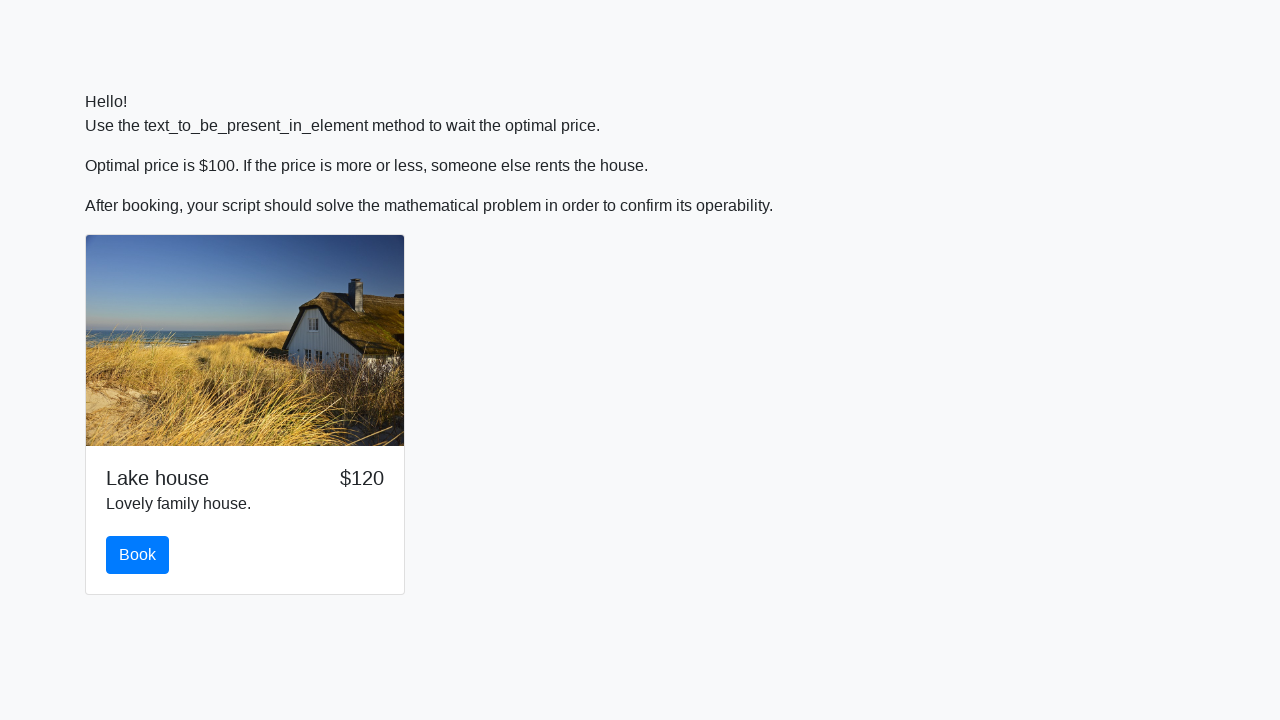

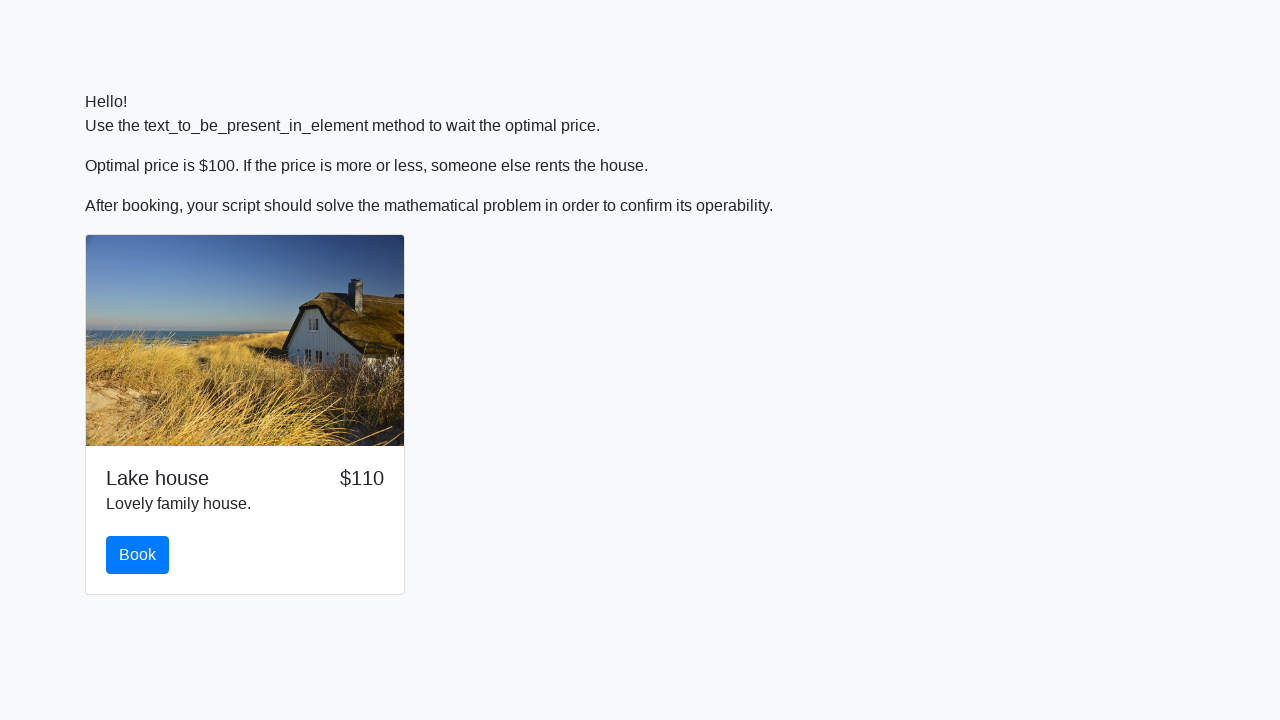